Tests drag and drop functionality by dragging an element and dropping it onto a target element within an iframe

Starting URL: https://jqueryui.com/droppable/

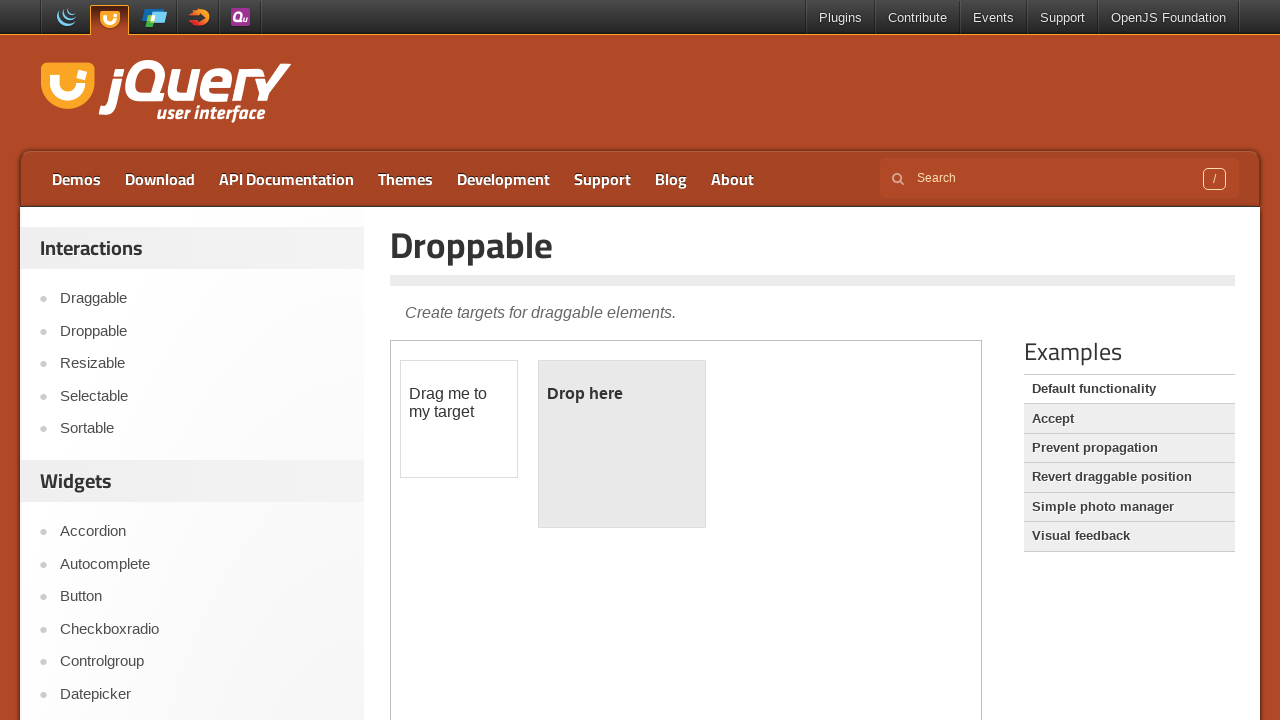

Located the iframe containing drag and drop elements
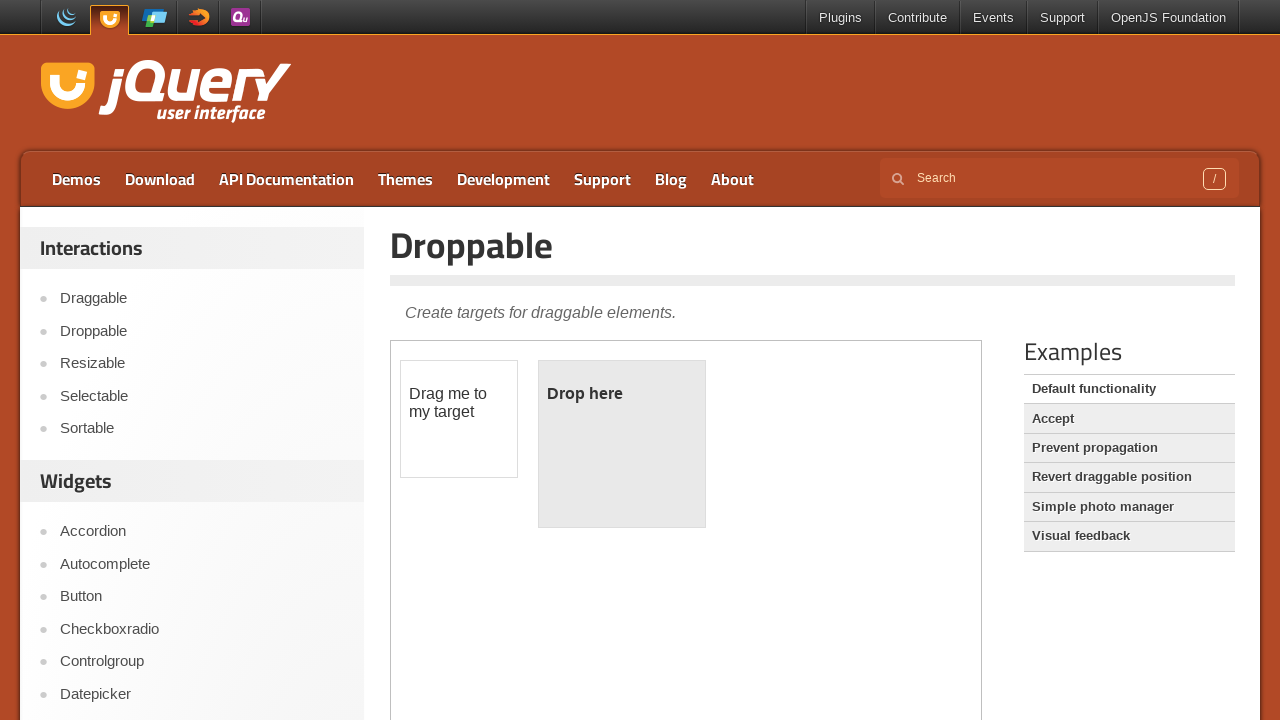

Located the draggable element with id 'draggable'
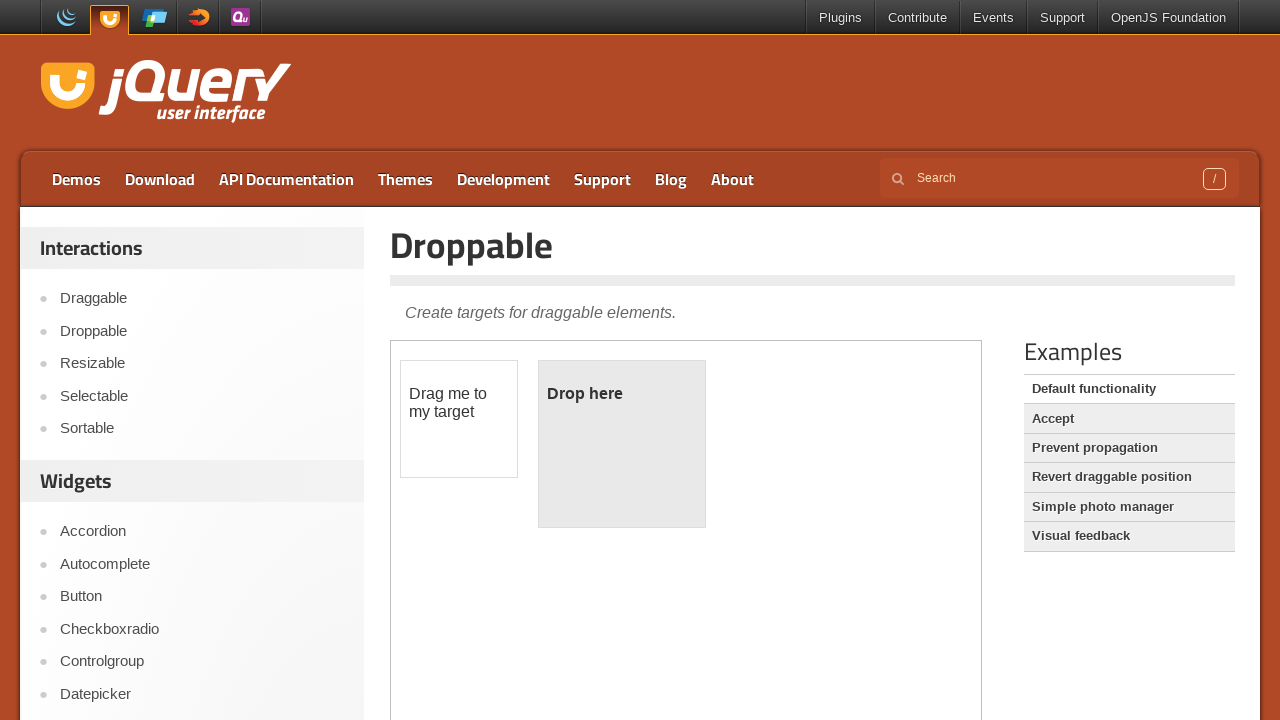

Located the droppable target element with id 'droppable'
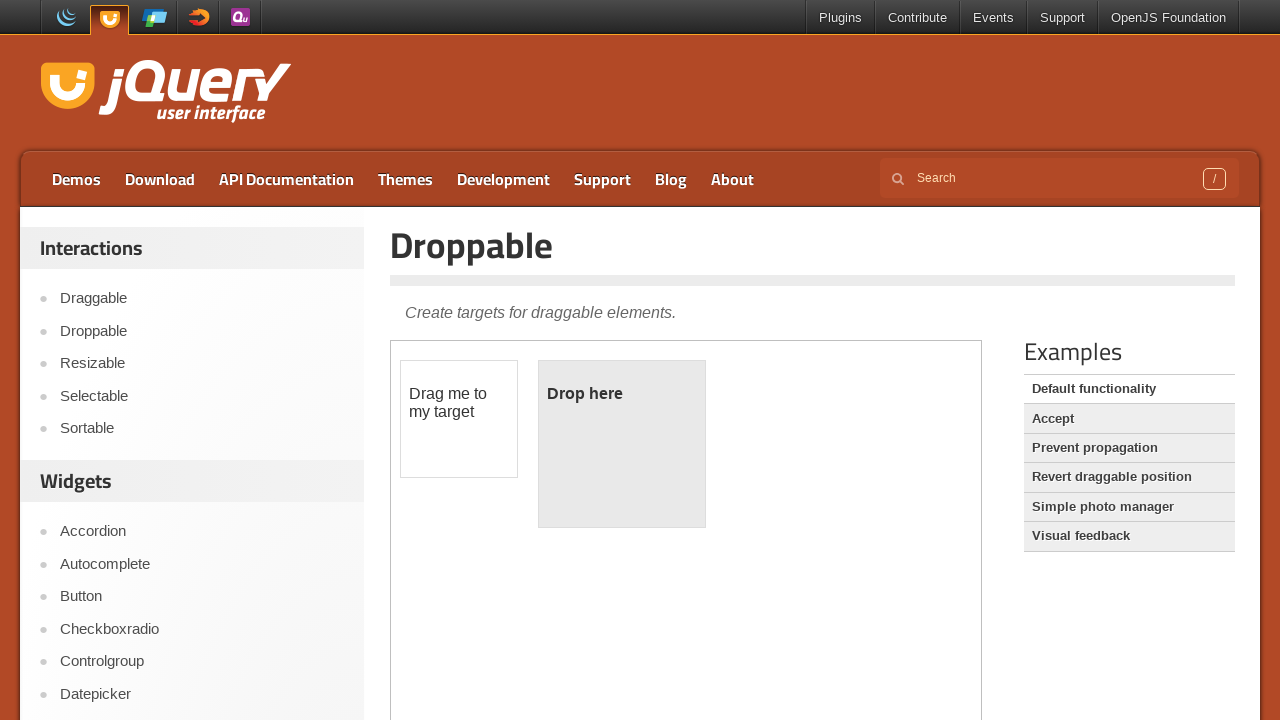

Dragged the draggable element and dropped it onto the droppable target at (622, 444)
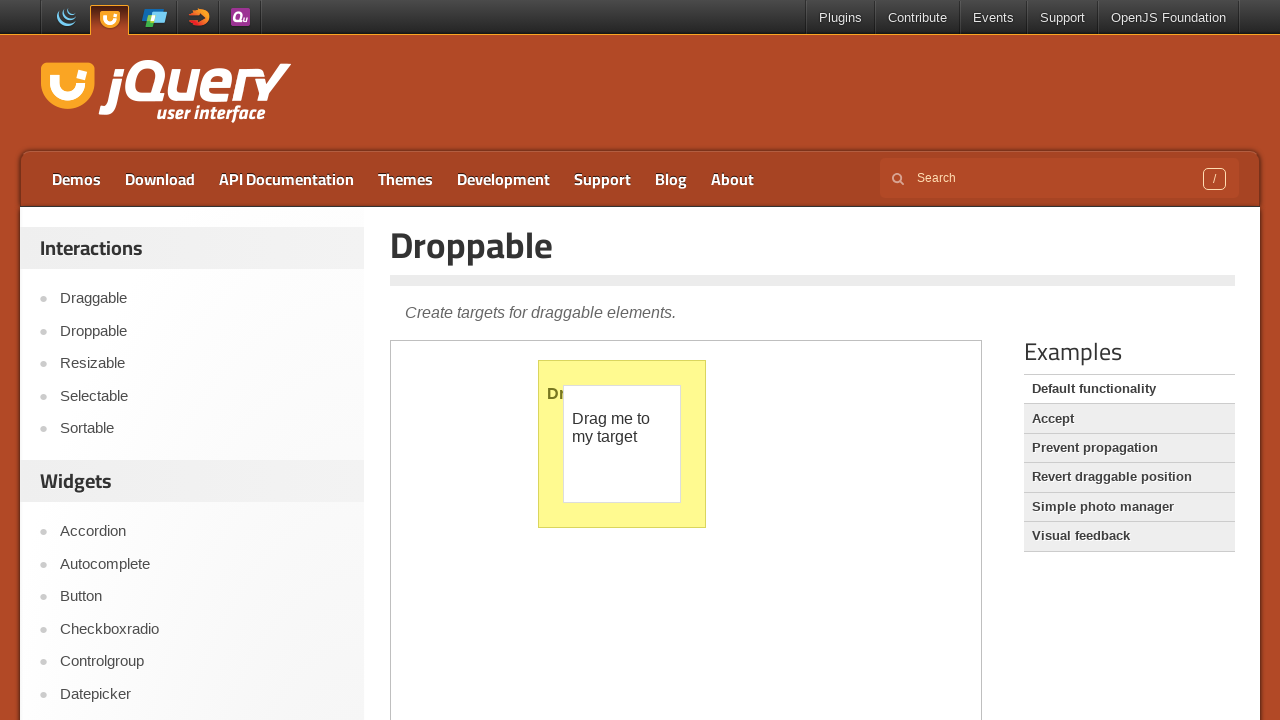

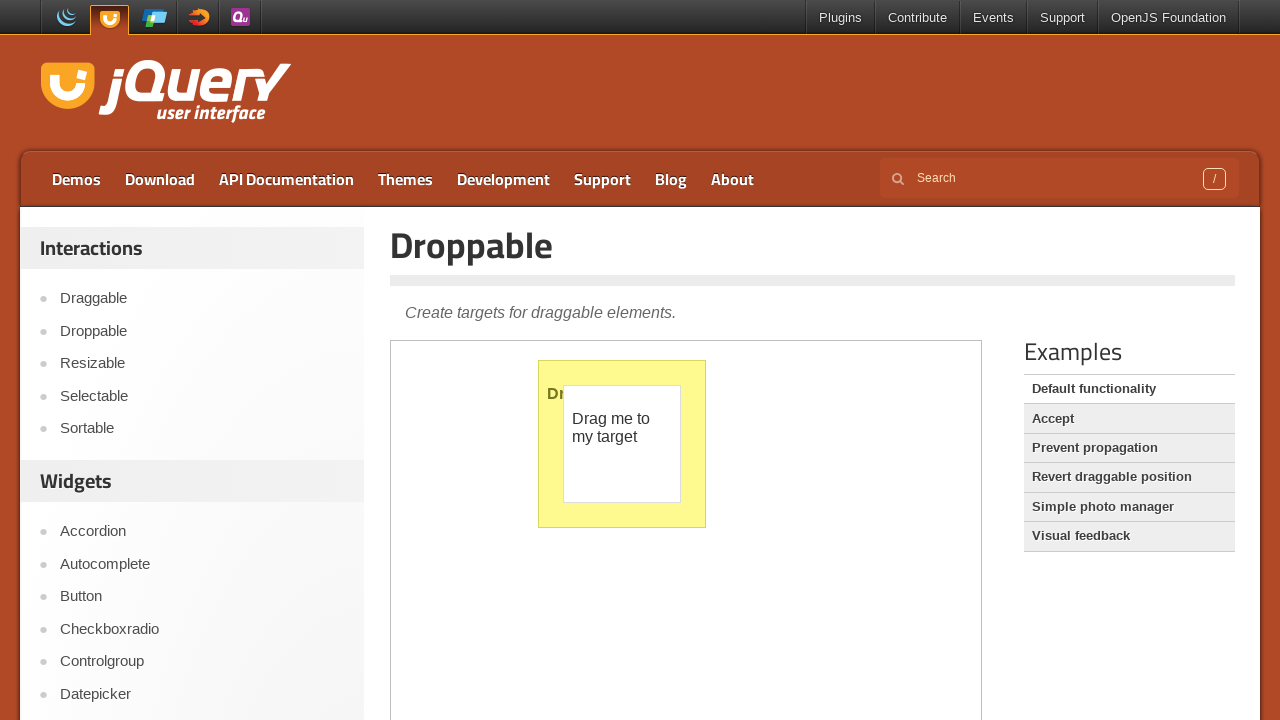